Double-clicks a button and verifies that the expected text appears

Starting URL: https://automationfc.github.io/basic-form/index.html

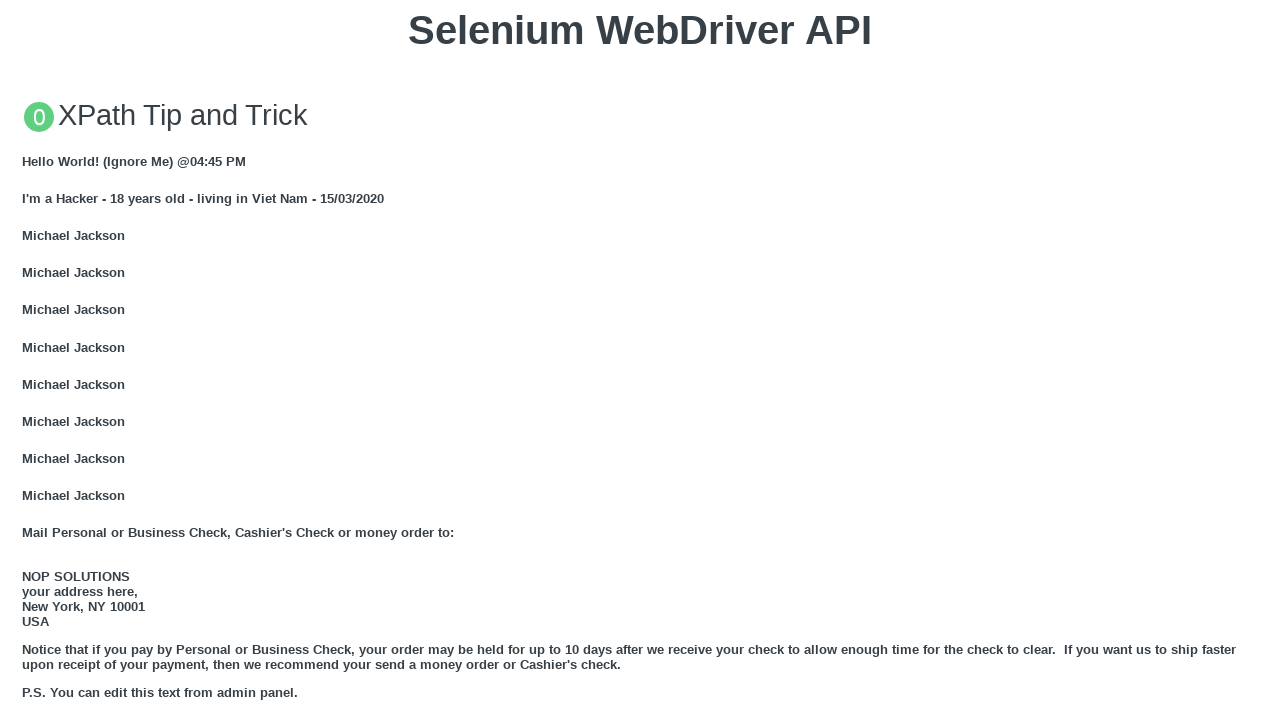

Scrolled double-click button into view
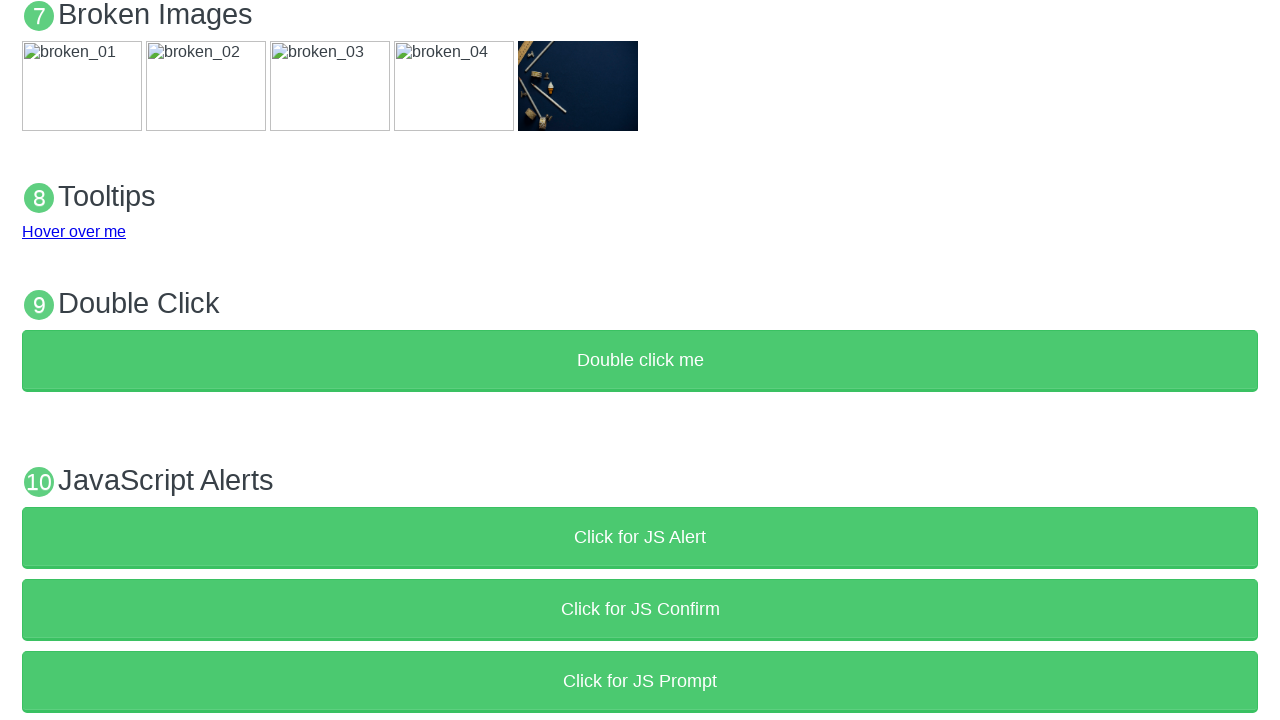

Double-clicked the button to trigger doubleClickMe() function at (640, 361) on button[ondblclick='doubleClickMe()']
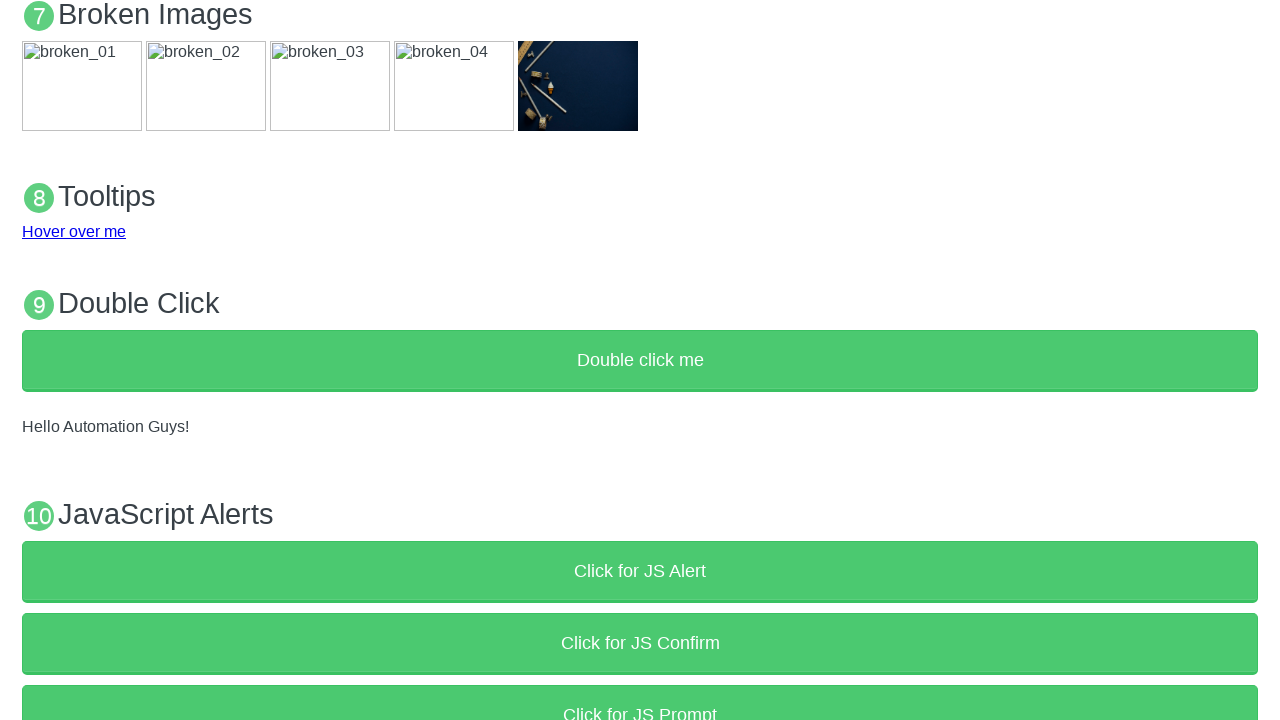

Retrieved text content after double-click
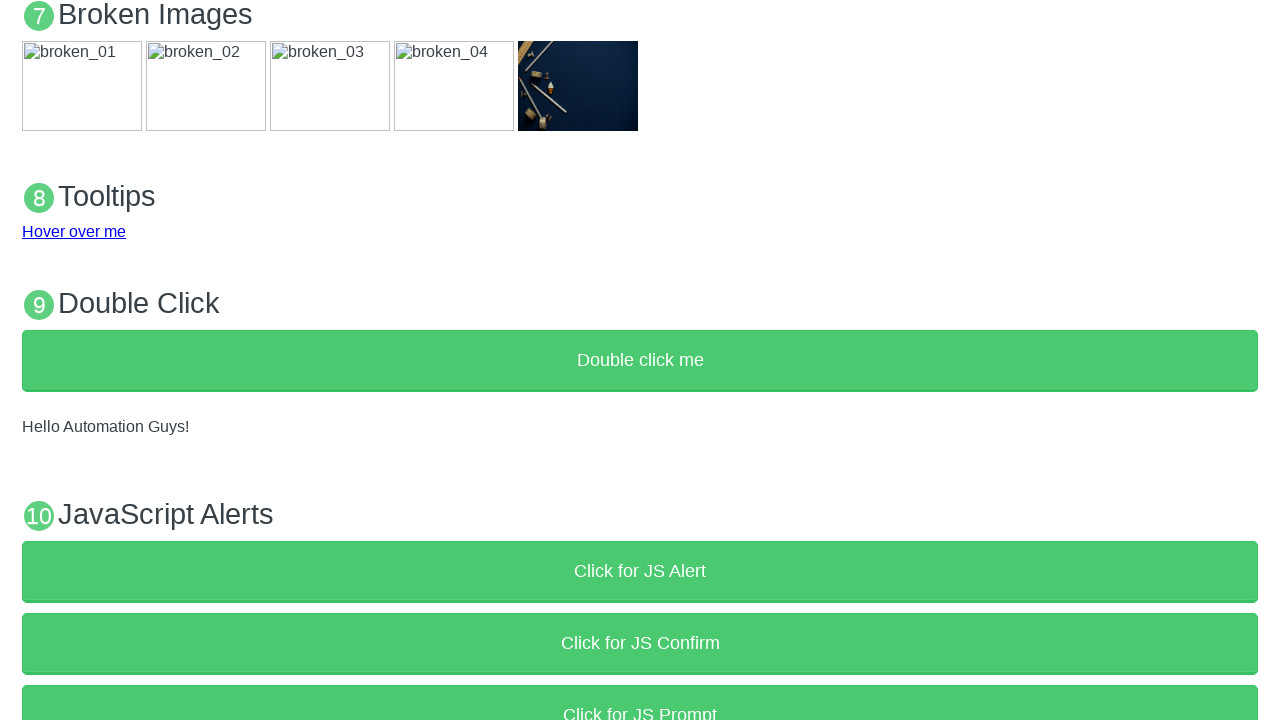

Verified that expected text 'Hello Automation Guys!' appears
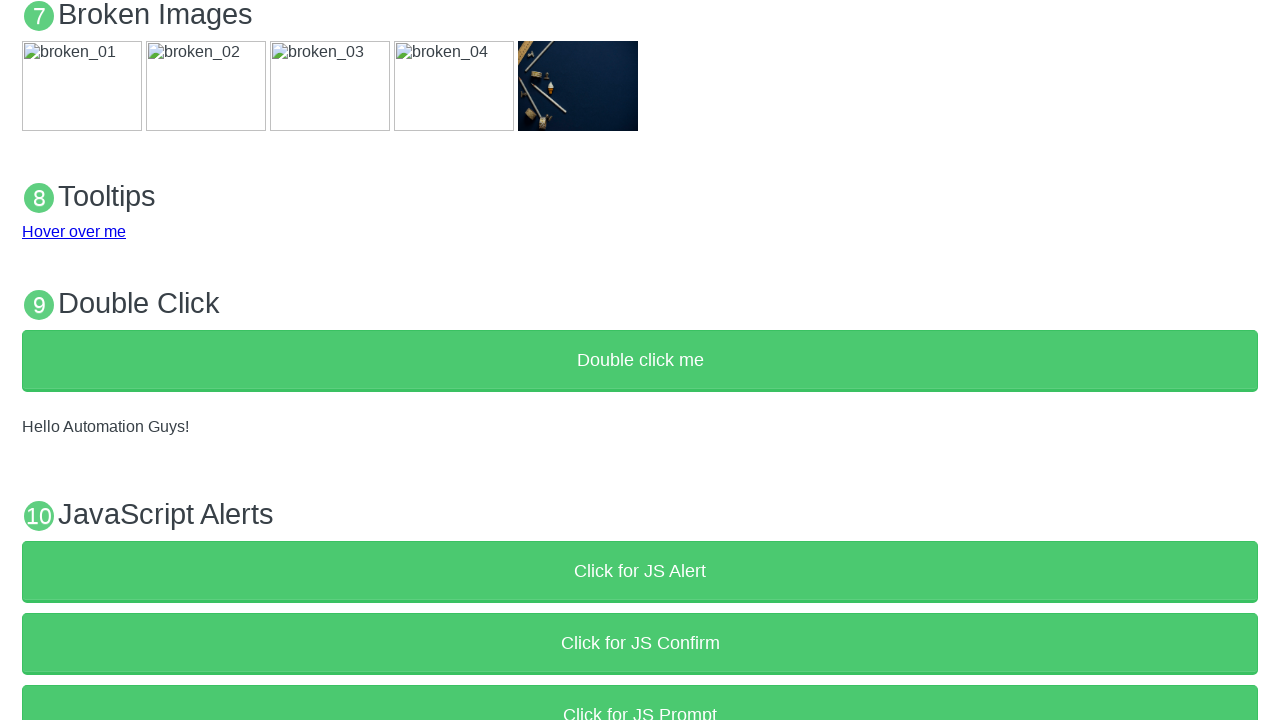

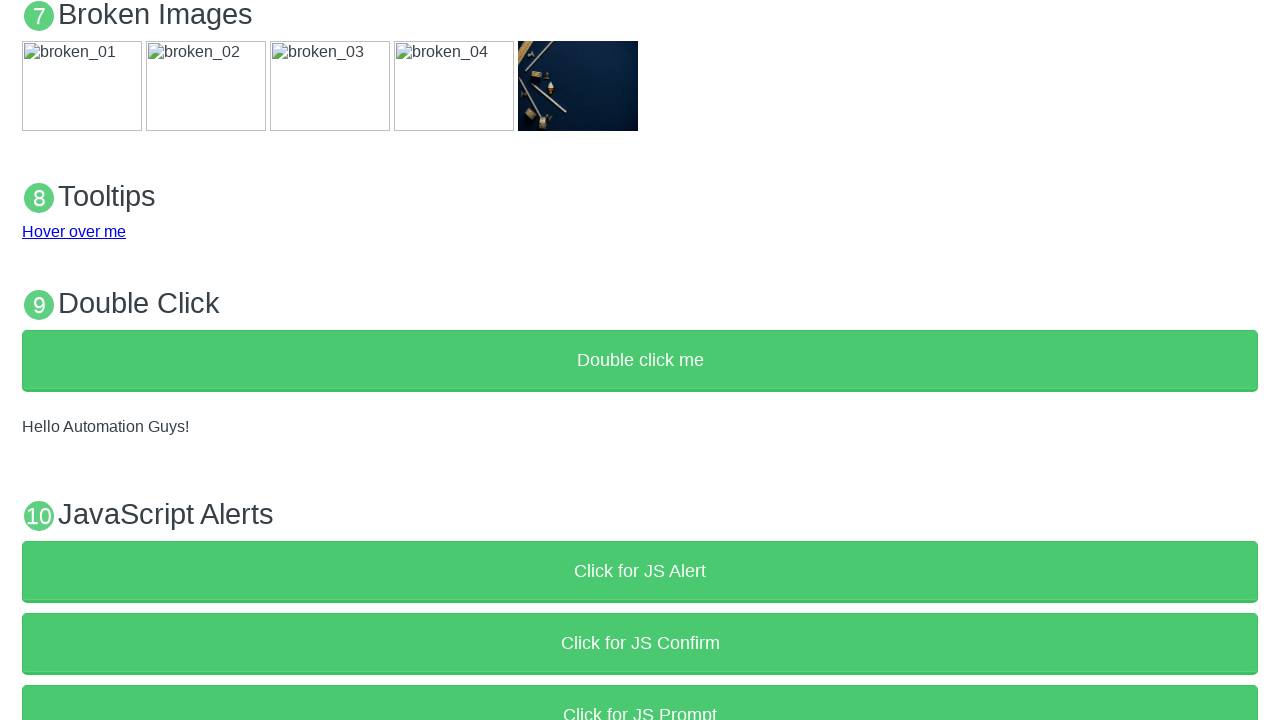